Tests a contact form submission with valid name, email, and phone data, then verifies the confirmation message displays the entered information correctly.

Starting URL: https://lm.skillbox.cc/qa_tester/module02/homework1/

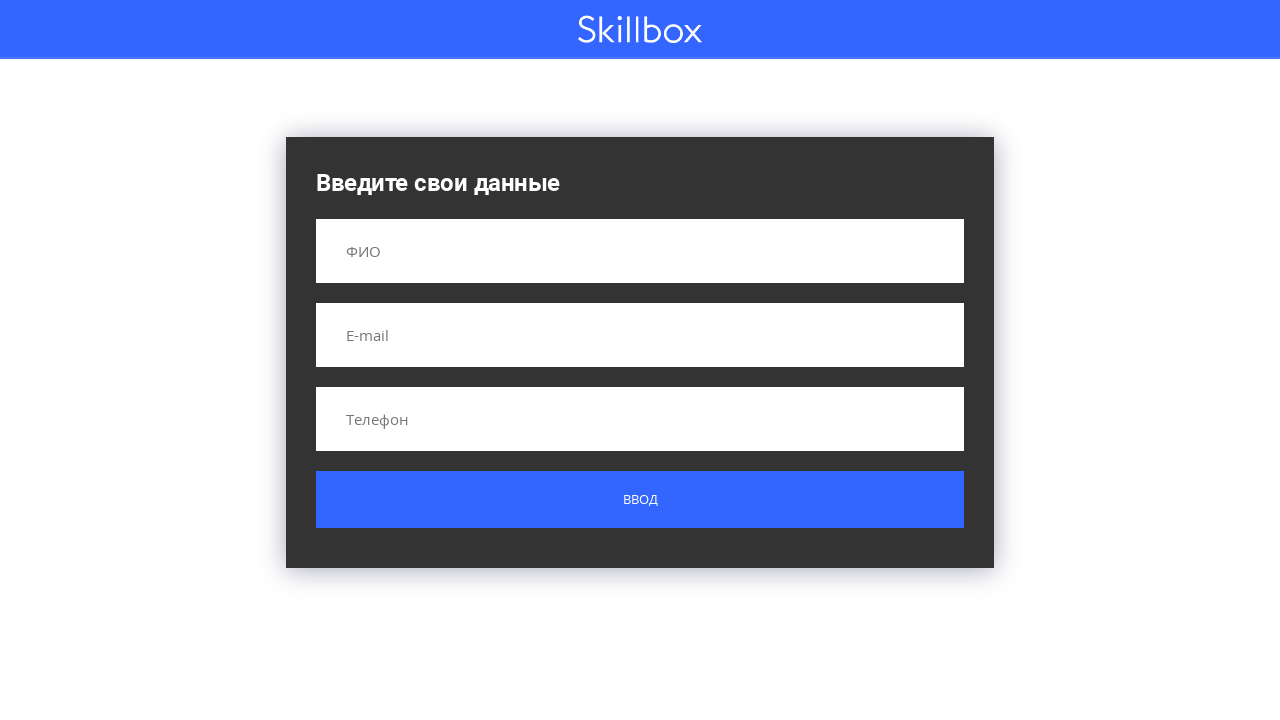

Filled name field with 'Ковалев Игорь Ольгович' on input[name='name']
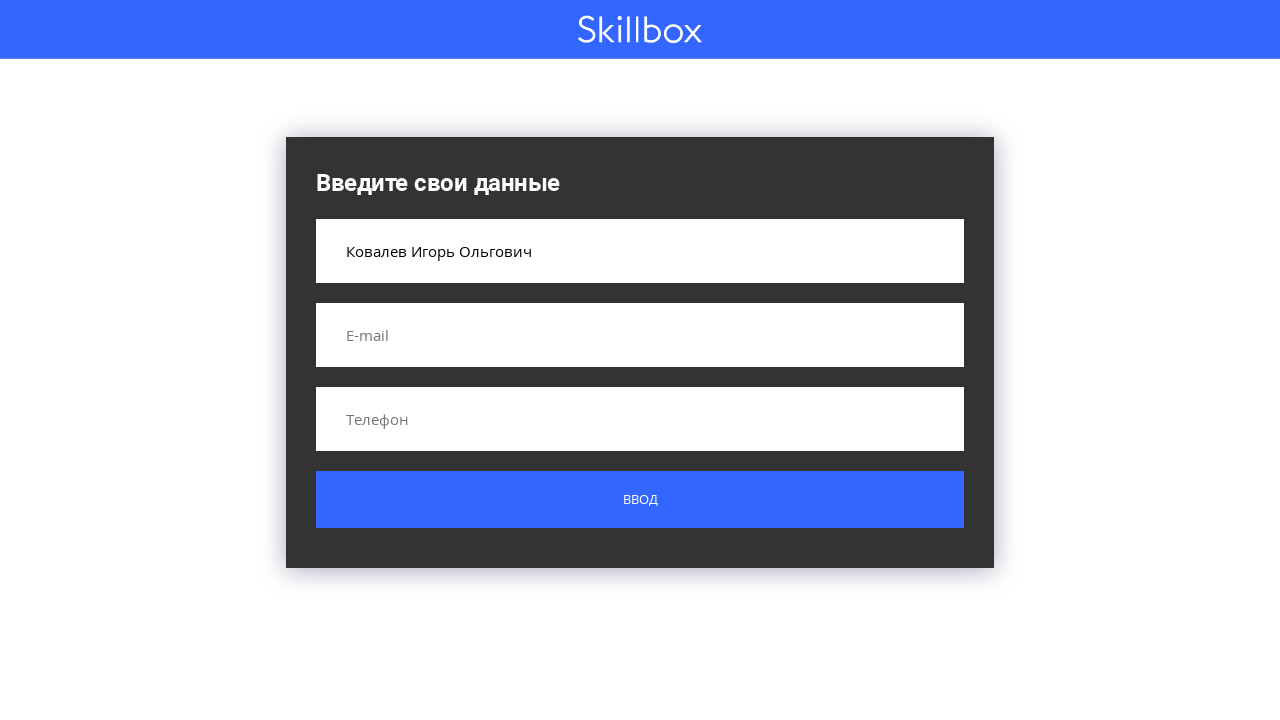

Filled email field with 'skotch@kazahstan.com' on input[name='email']
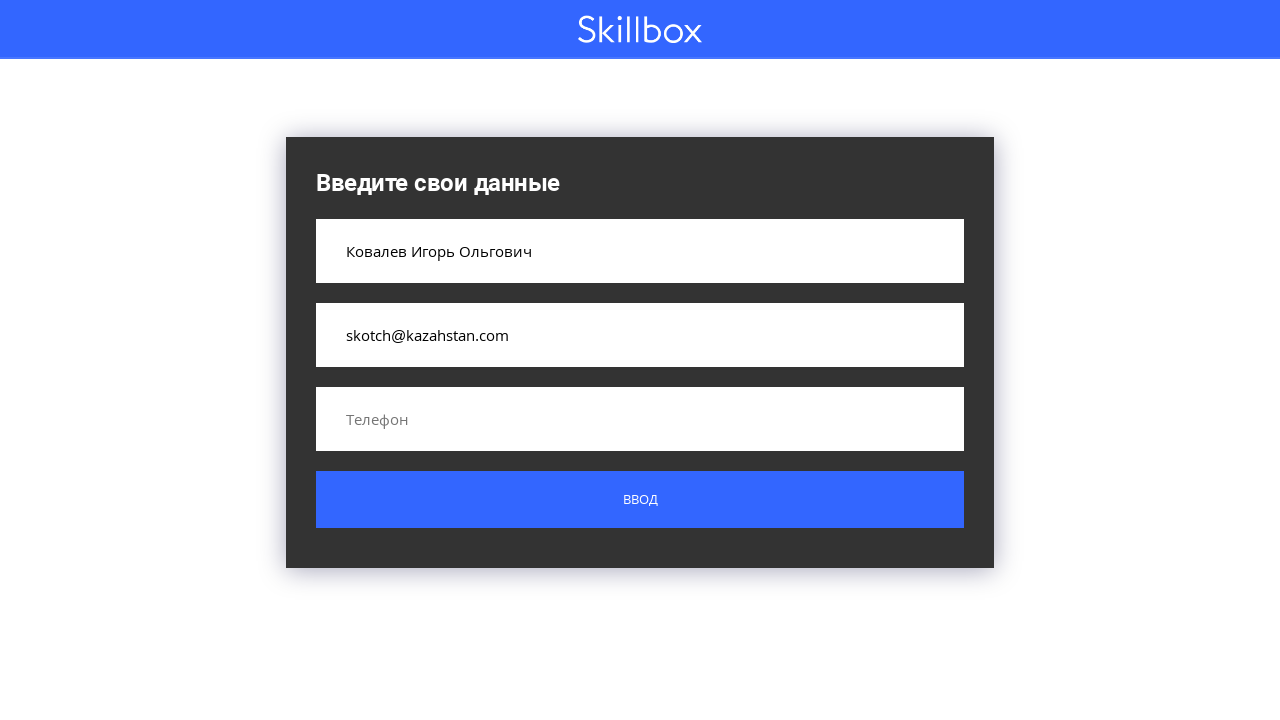

Filled phone field with '8-900-342-23-22' on input[name='phone']
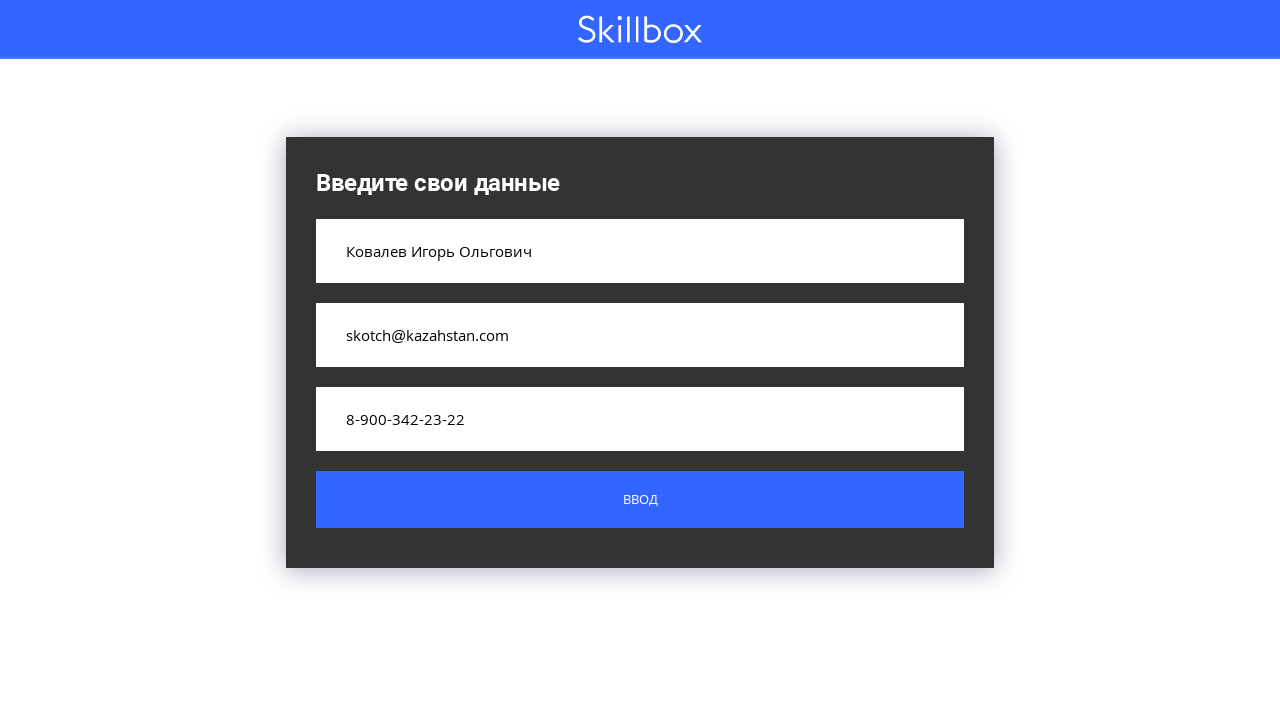

Clicked form submit button at (640, 500) on .custom-form__button
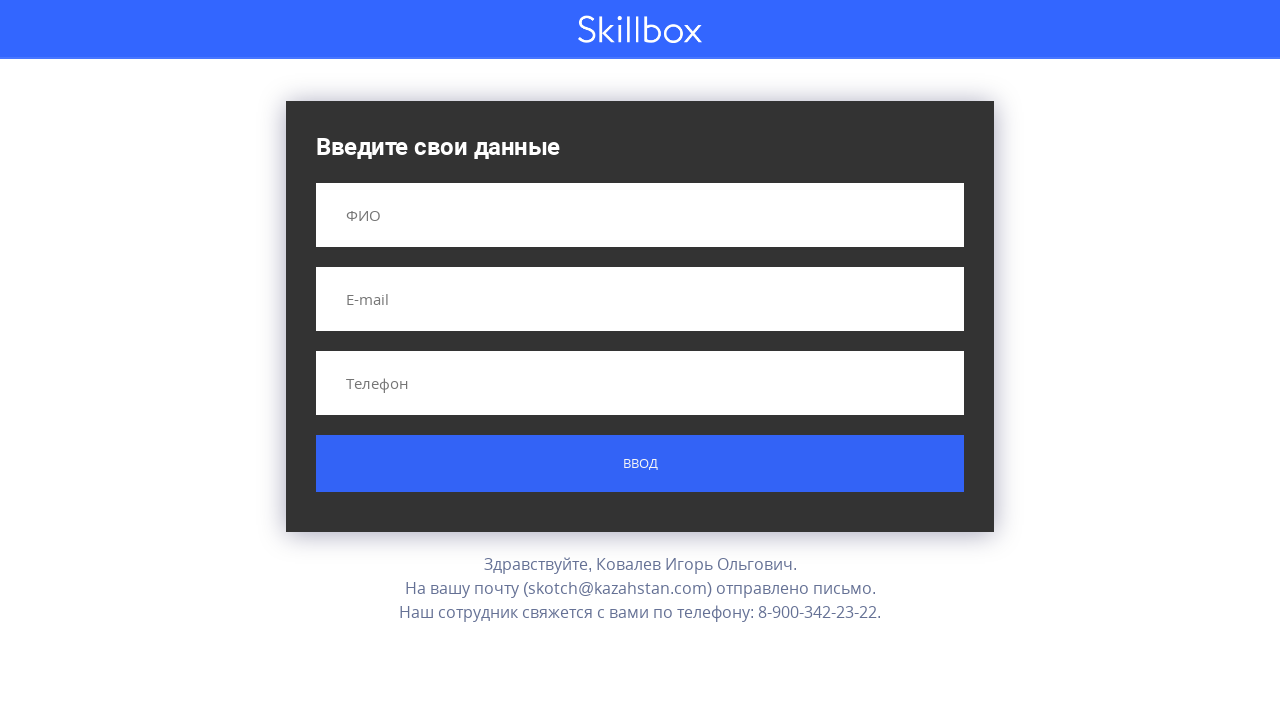

Confirmation message appeared
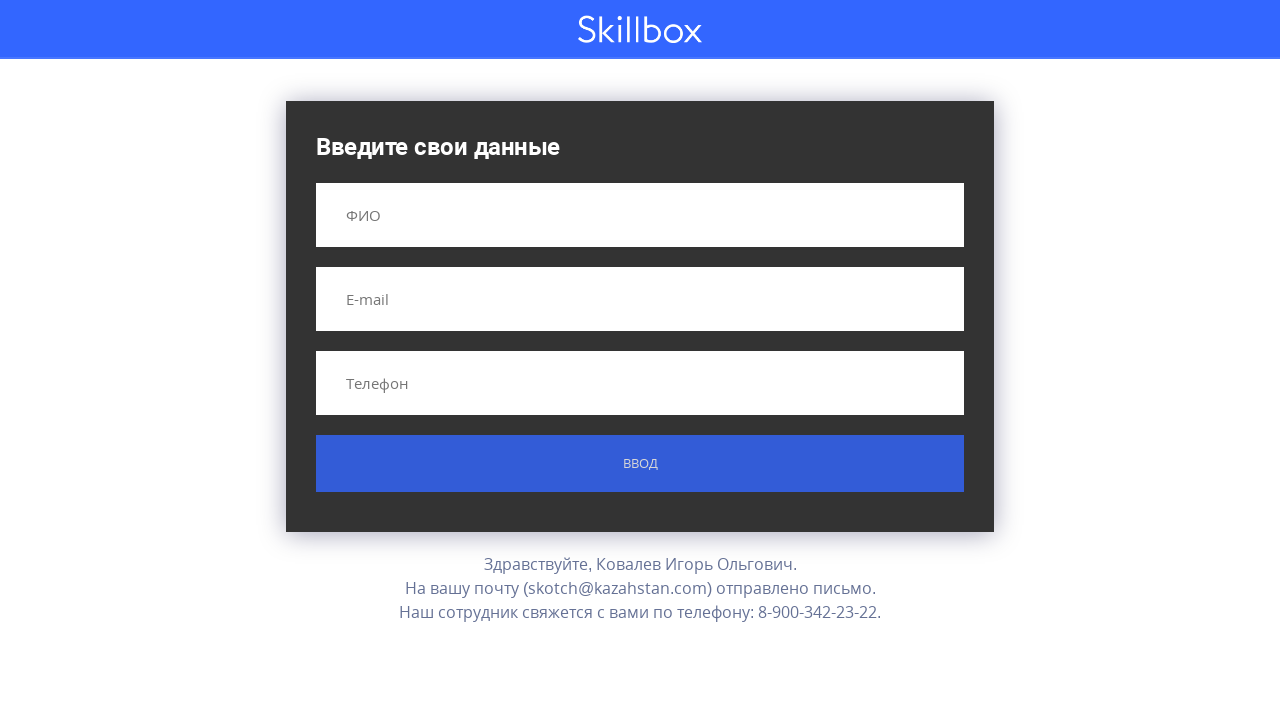

Retrieved confirmation message text
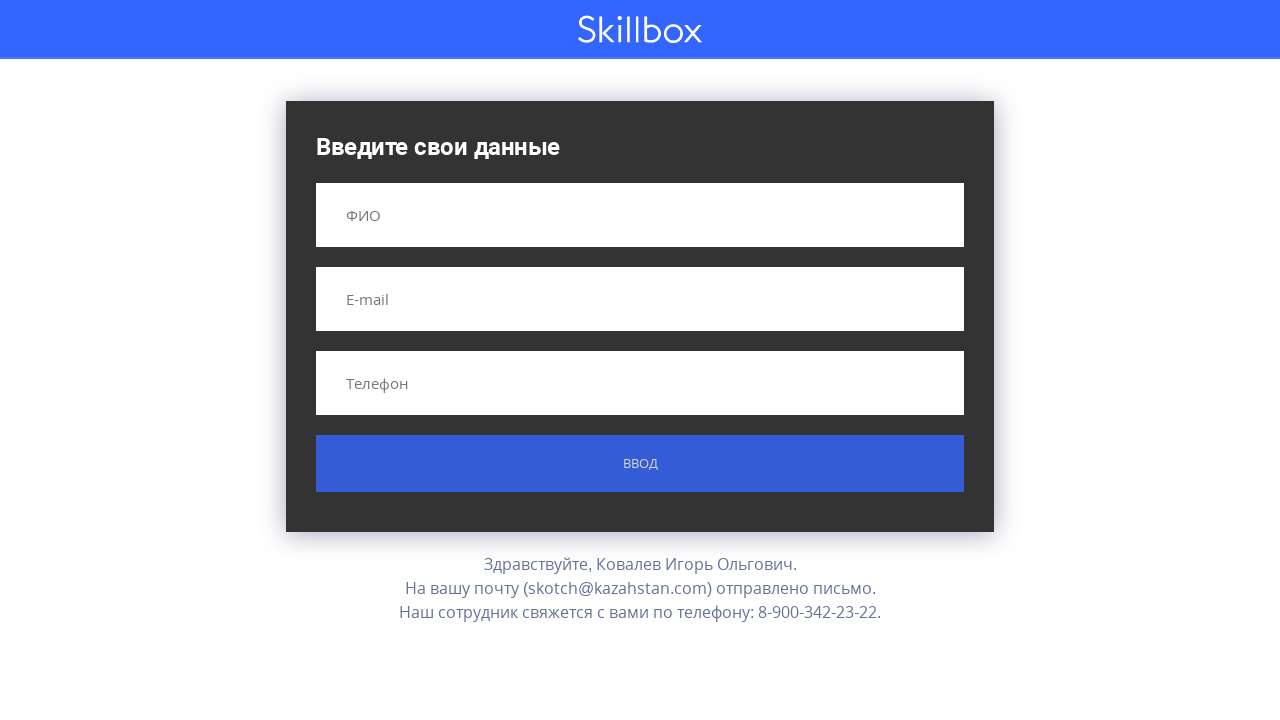

Verified confirmation message displays correct name, email, and phone number
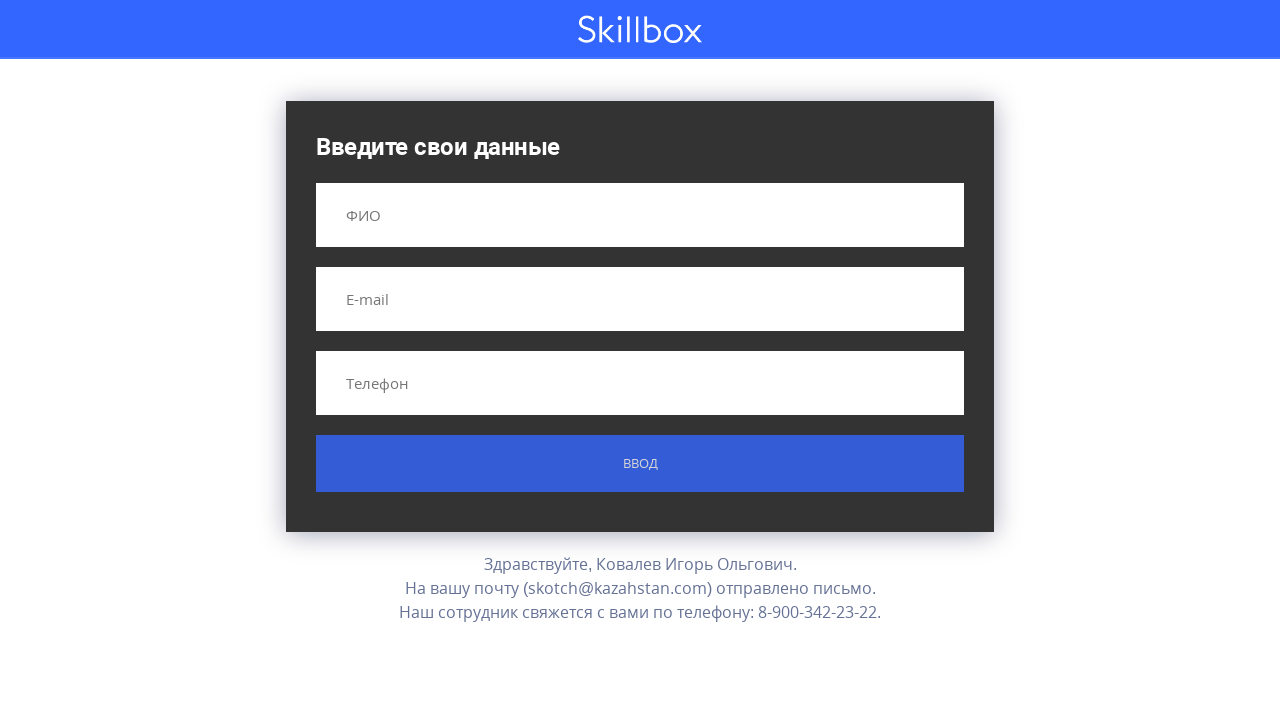

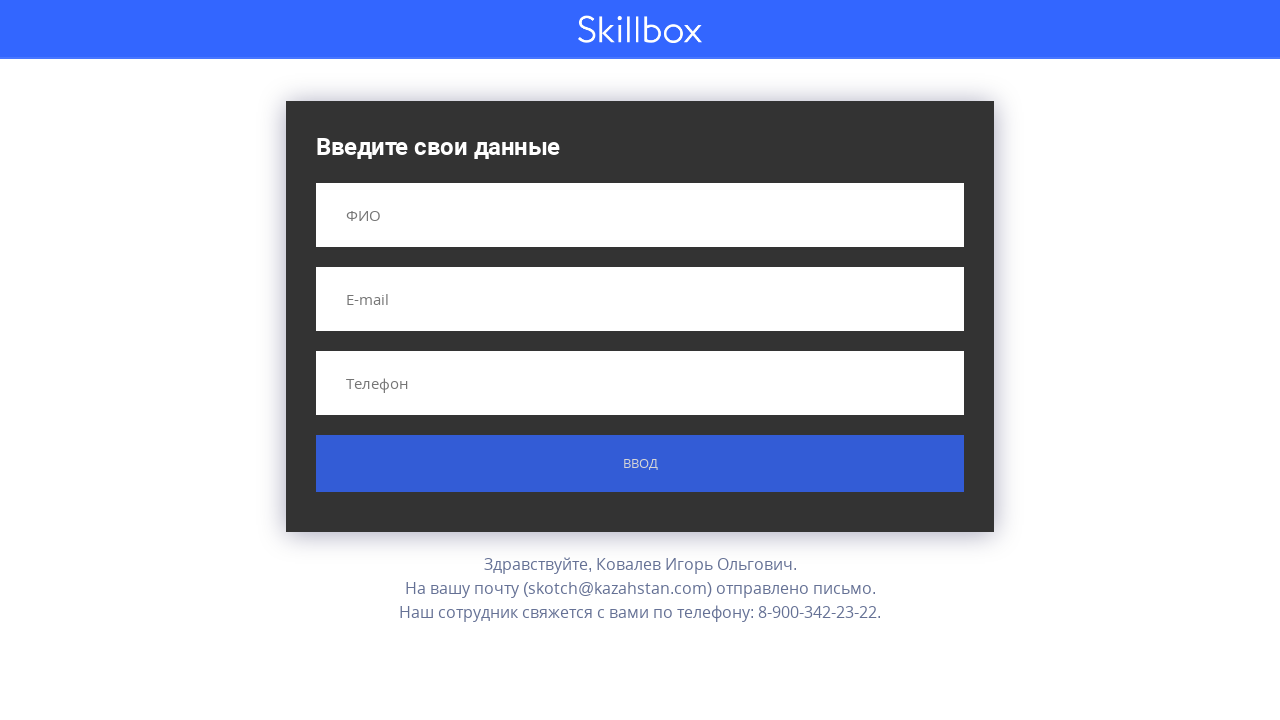